Tests a practice form submission by filling out name, email, password, selecting gender from dropdown, clicking checkbox, selecting radio button, entering birthdate, and submitting the form to verify successful submission.

Starting URL: https://www.rahulshettyacademy.com/angularpractice/

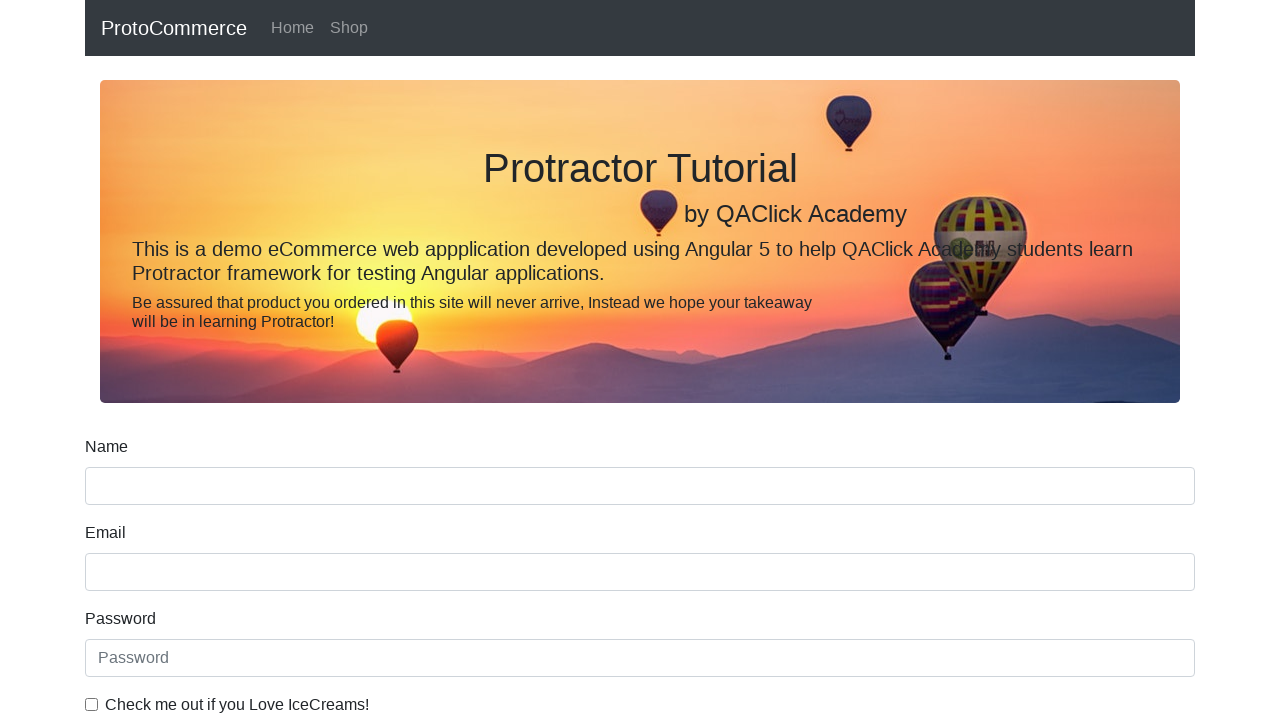

Filled name field with 'Ravi' on input[name='name']
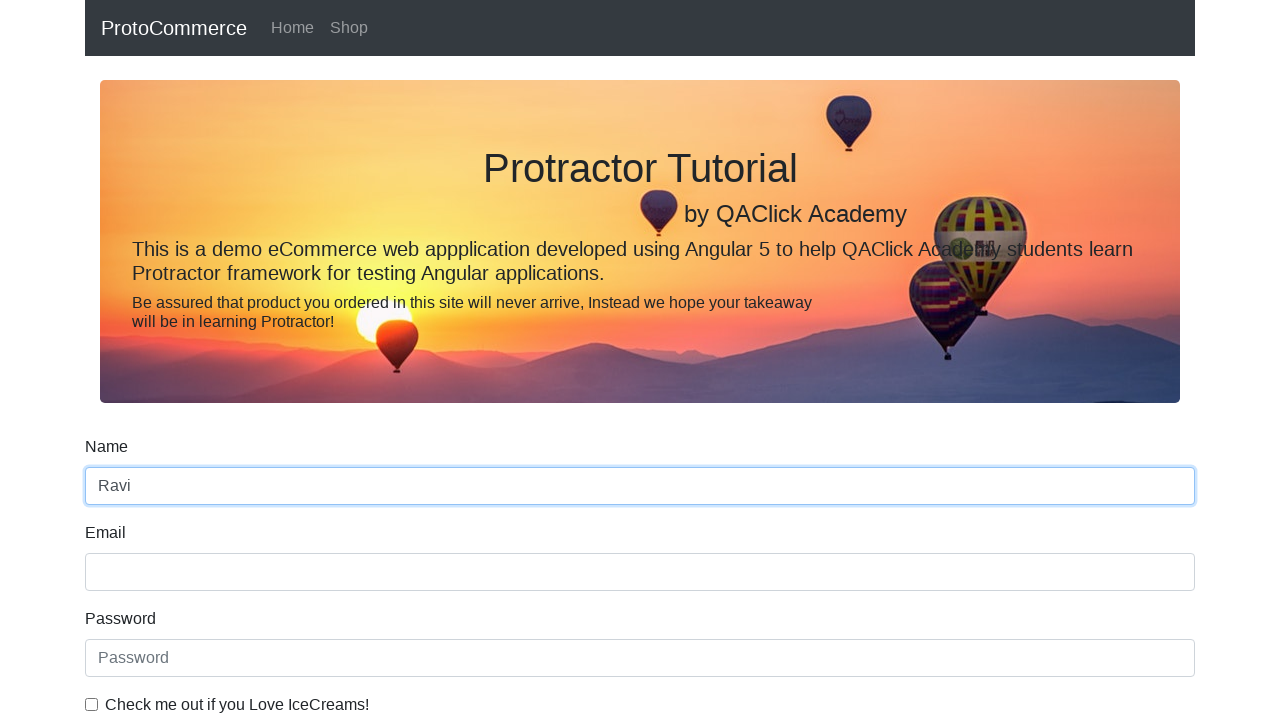

Filled email field with 'raviteja@gmail.com' on input[name='email']
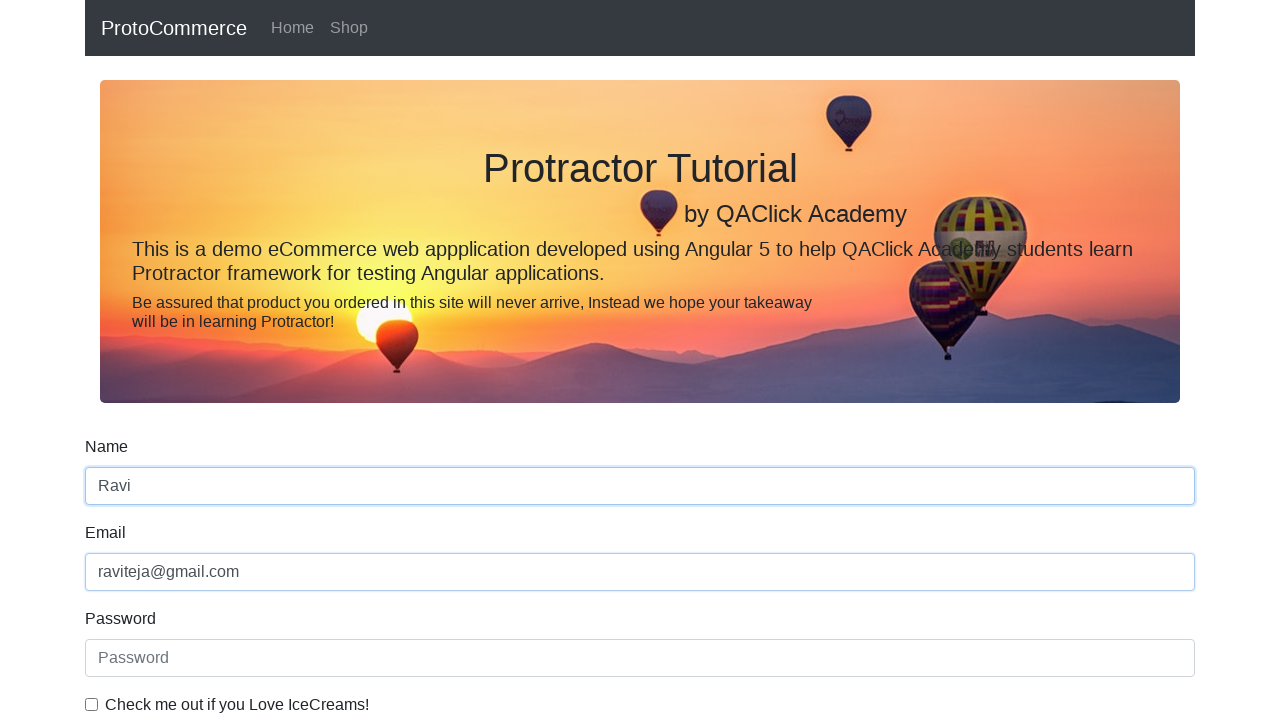

Filled password field with 'Ravi12345' on #exampleInputPassword1
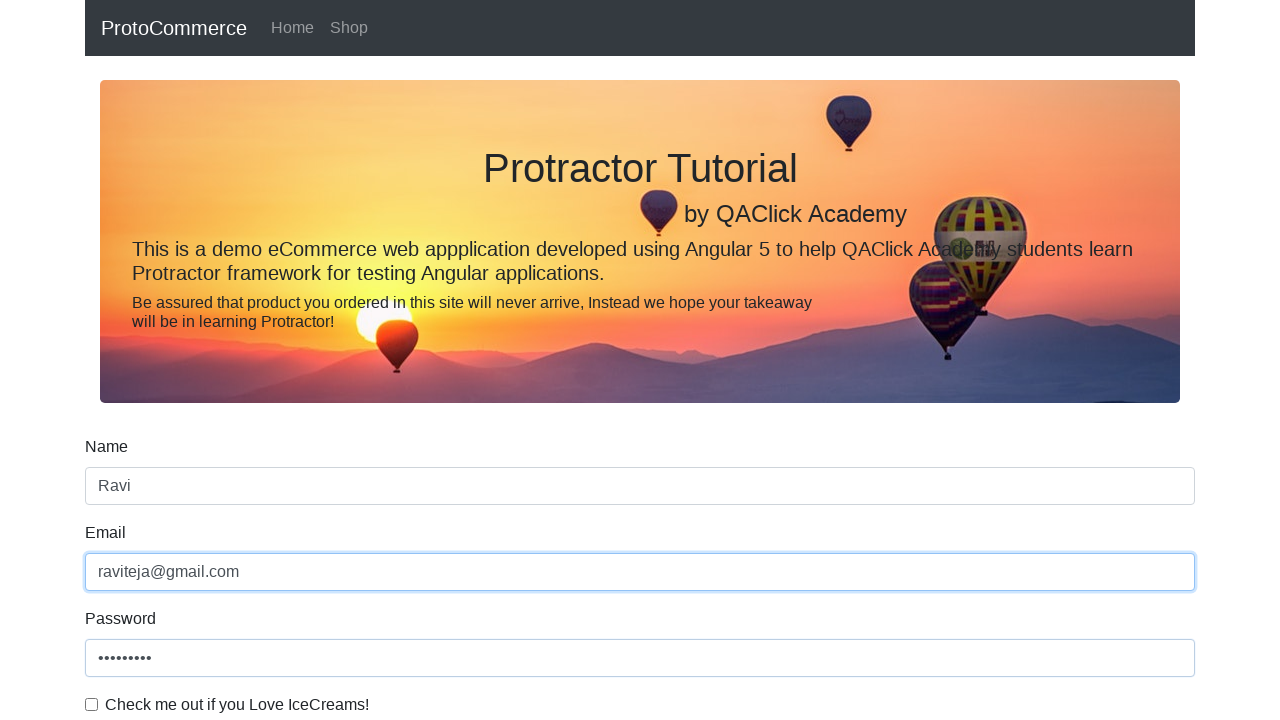

Clicked checkbox to agree to terms at (92, 704) on #exampleCheck1
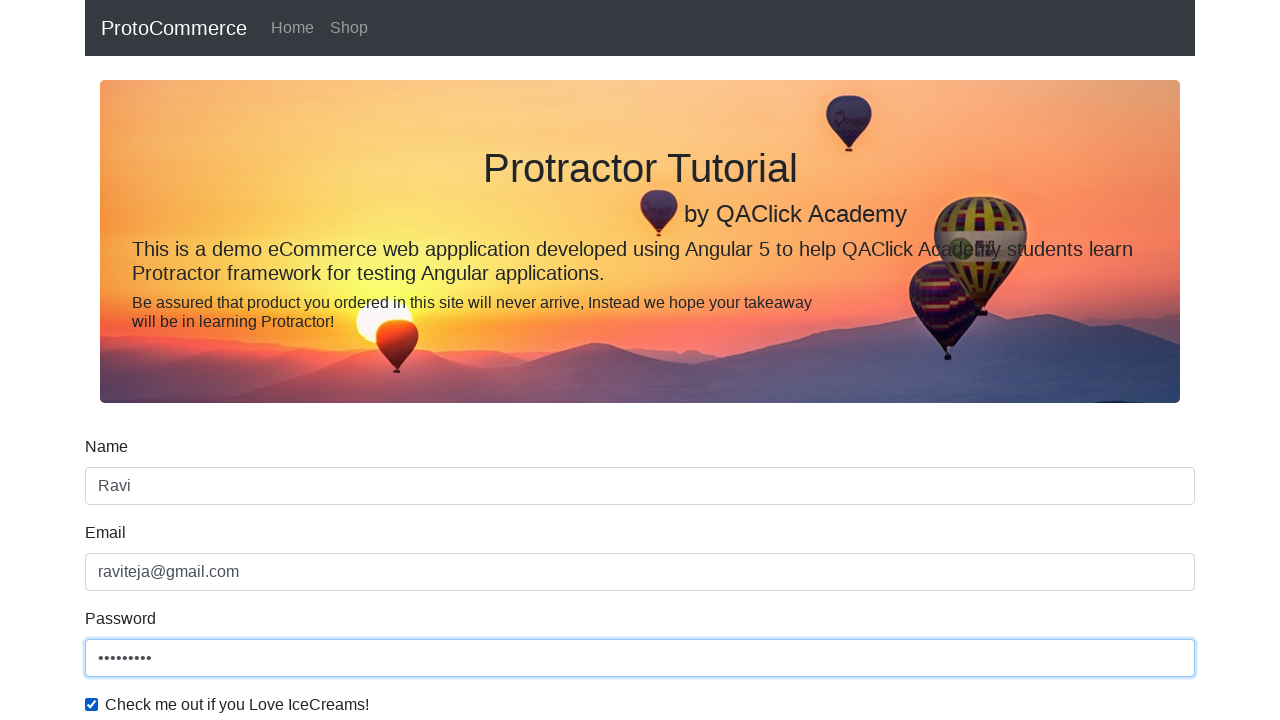

Selected 'Male' from gender dropdown on select#exampleFormControlSelect1
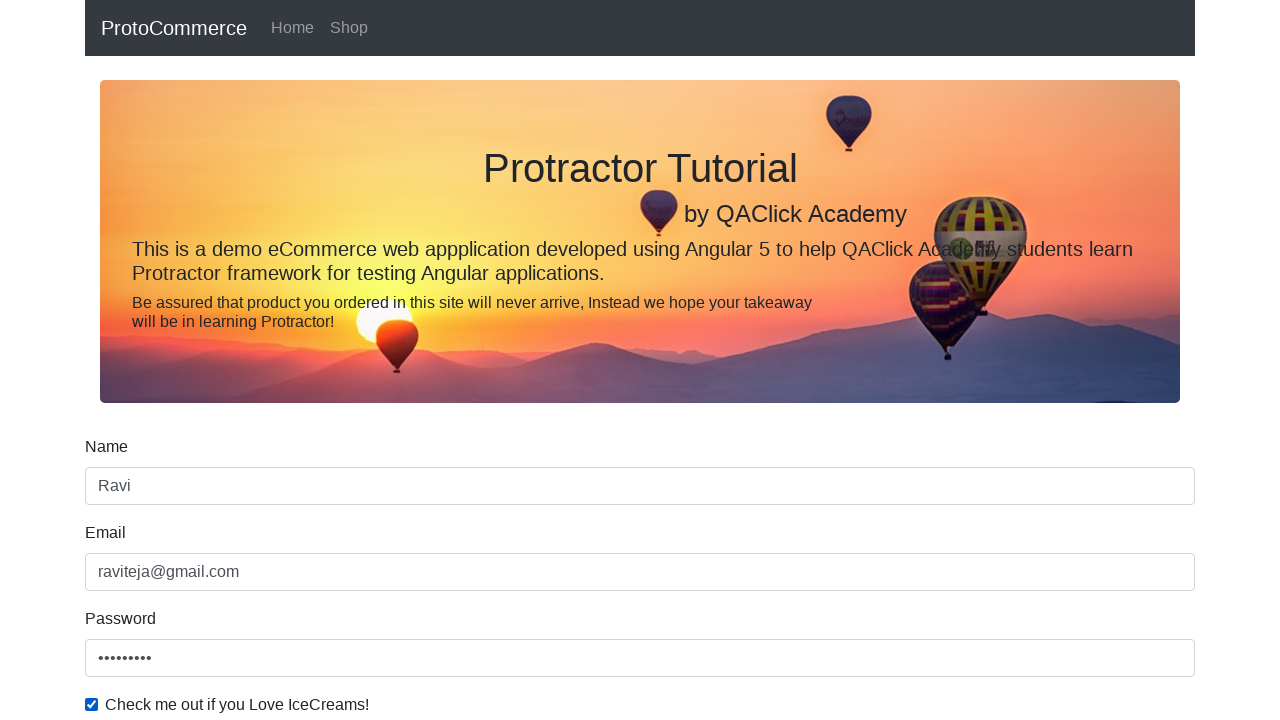

Selected 'Student' radio button at (238, 360) on #inlineRadio1
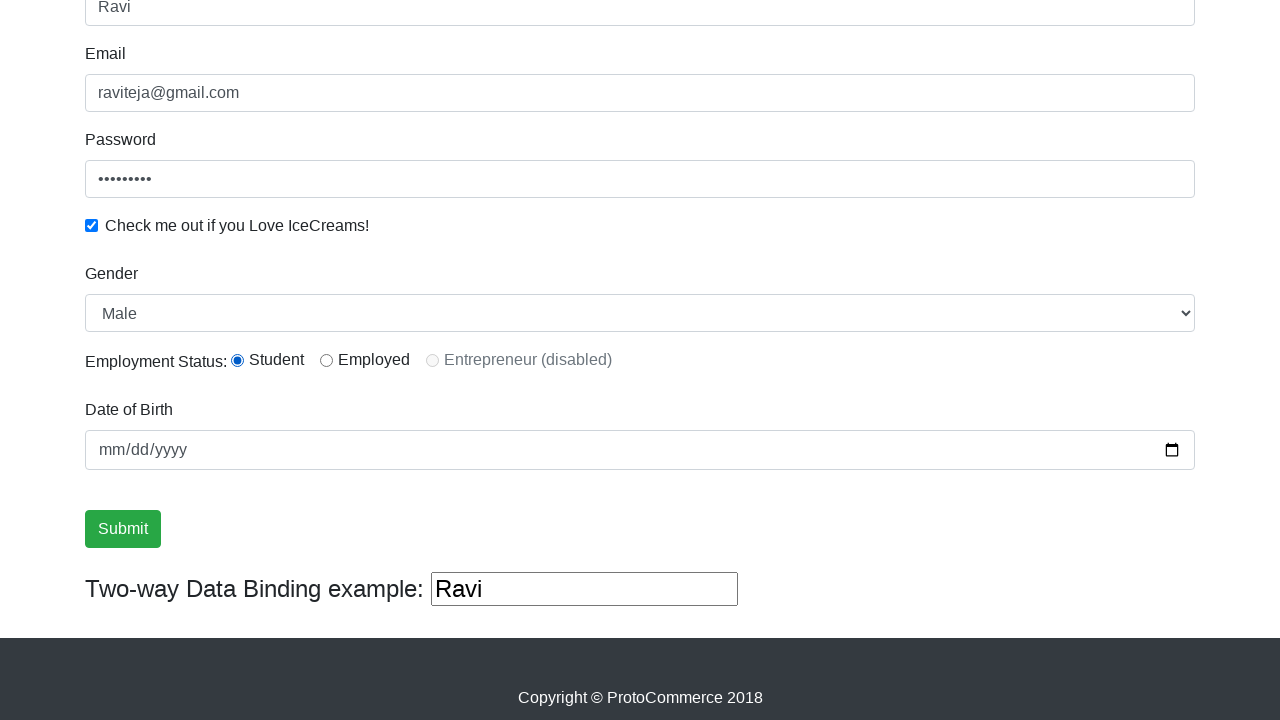

Filled birthdate field with '1999-06-05' on input[name='bday']
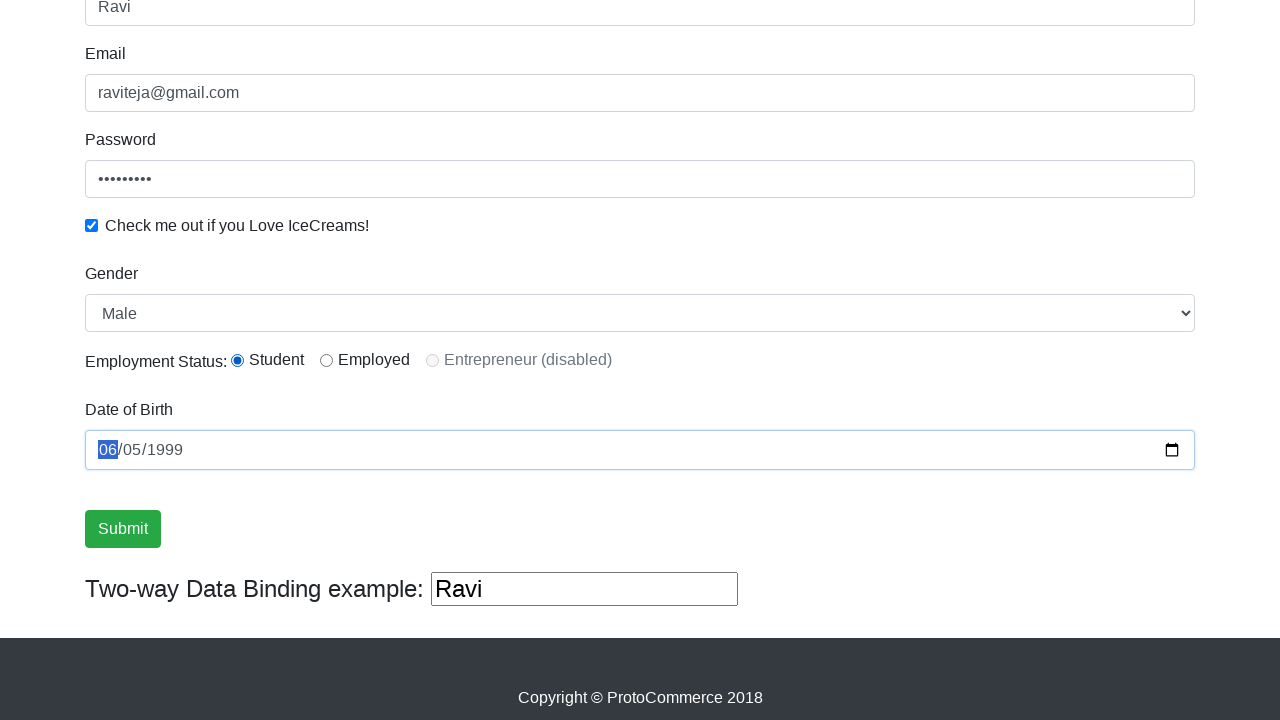

Clicked submit button to submit the form at (123, 529) on input.btn.btn-success
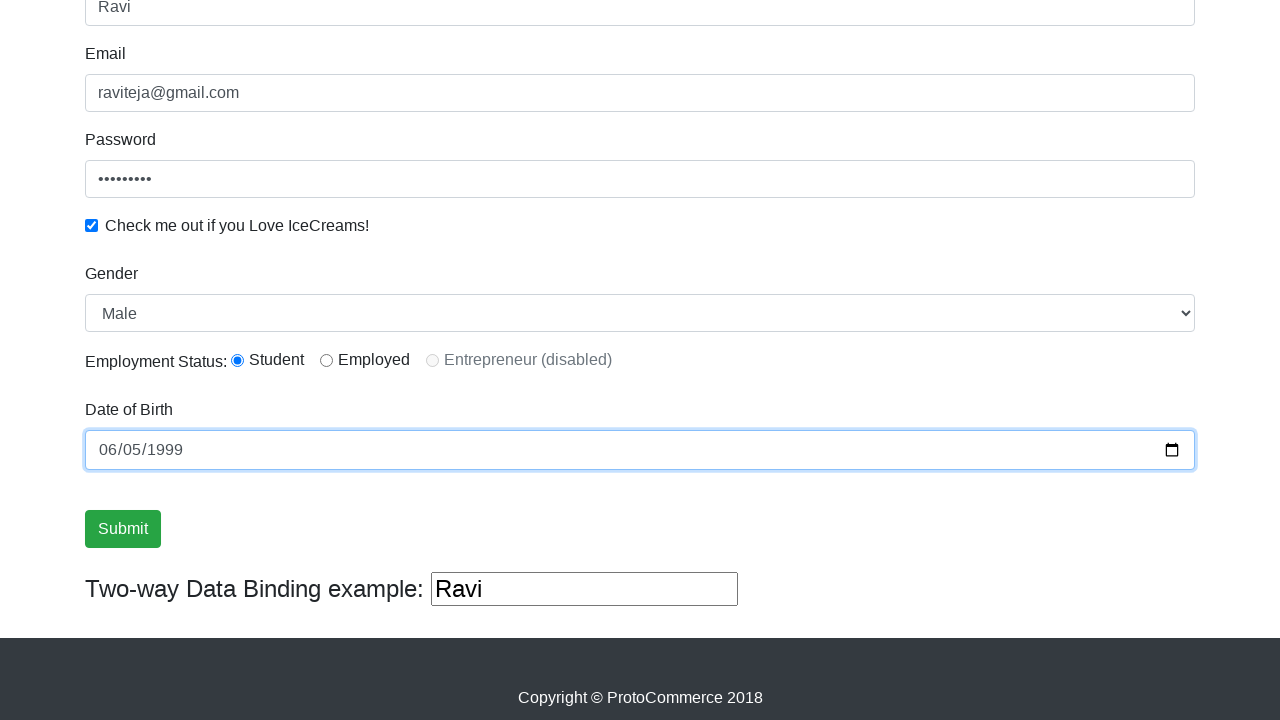

Success message appeared - form submission verified
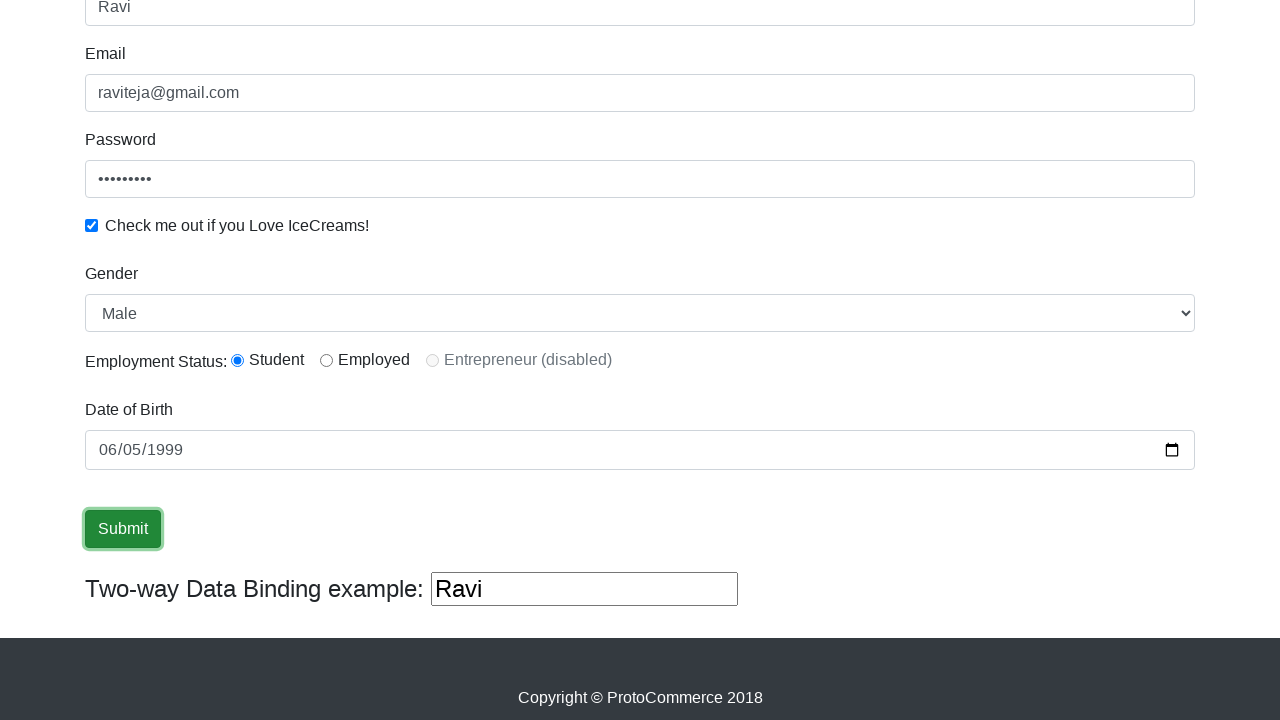

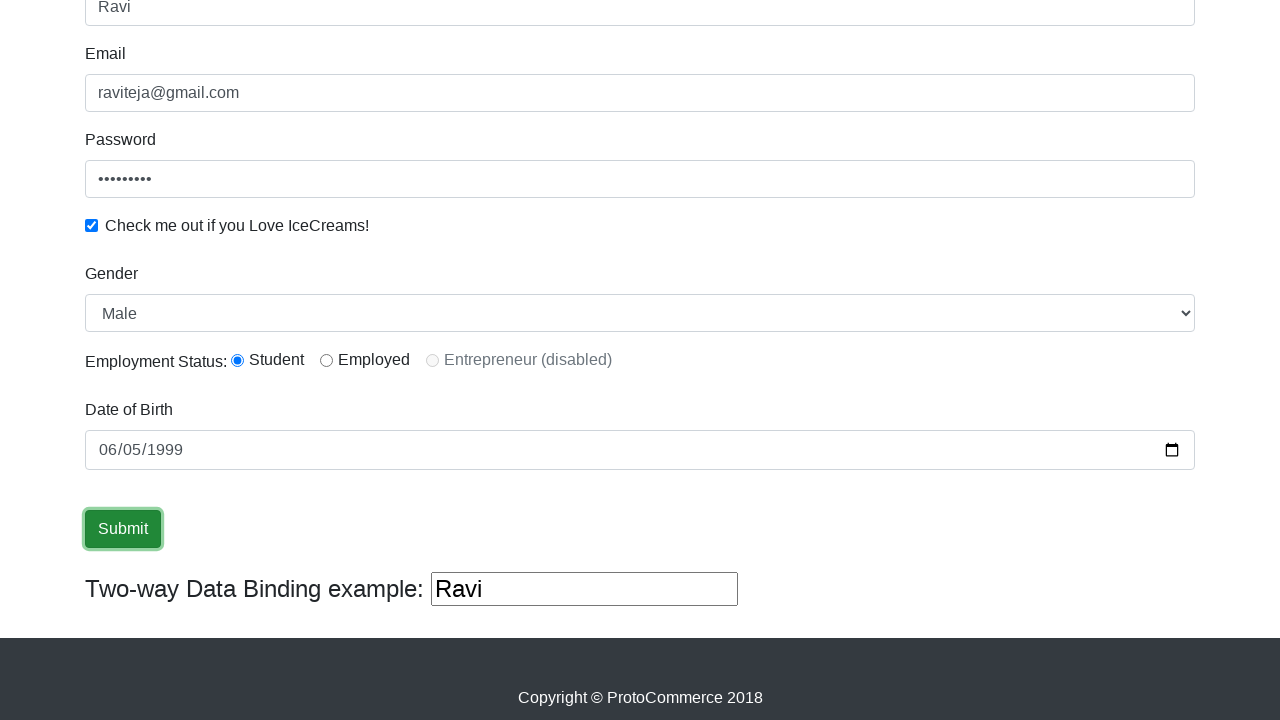